Tests unit conversion by entering a value in pounds and clicking convert to get the kilogram equivalent

Starting URL: https://www.unitconverters.net/weight-and-mass/lbs-to-kg.htm

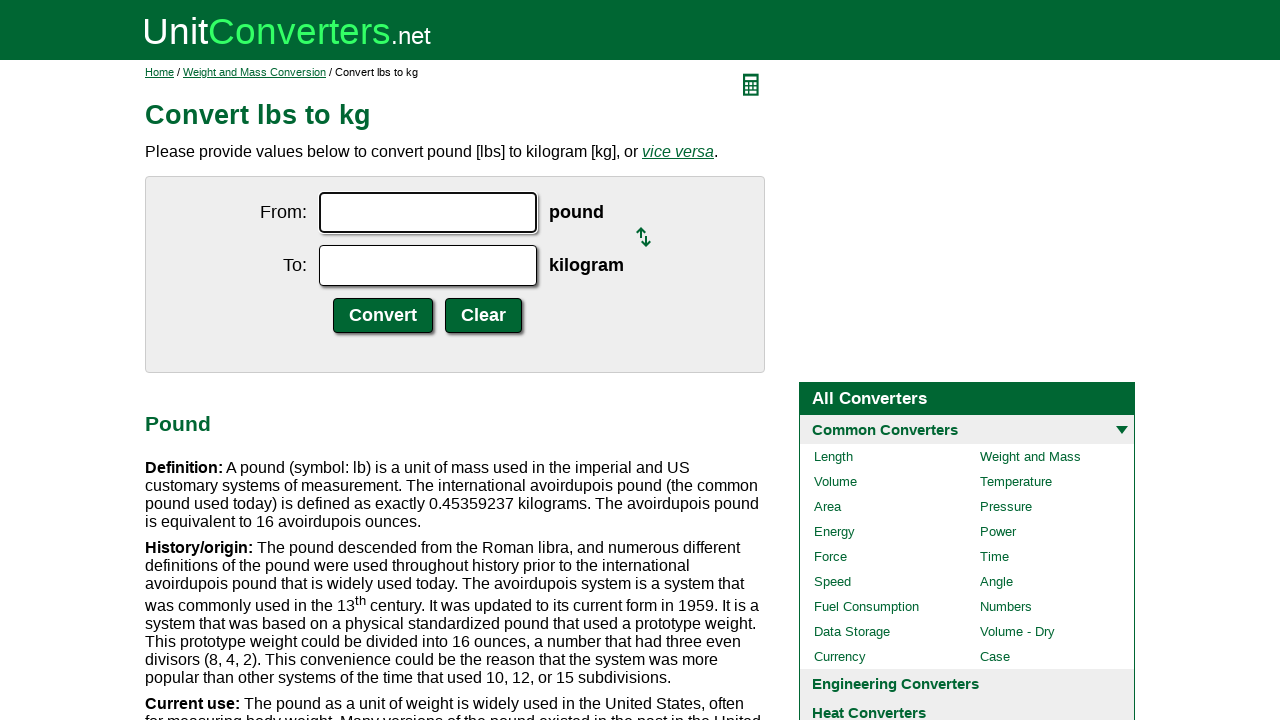

Entered '1' in the pounds input field on input#ucfrom.ucdcinput
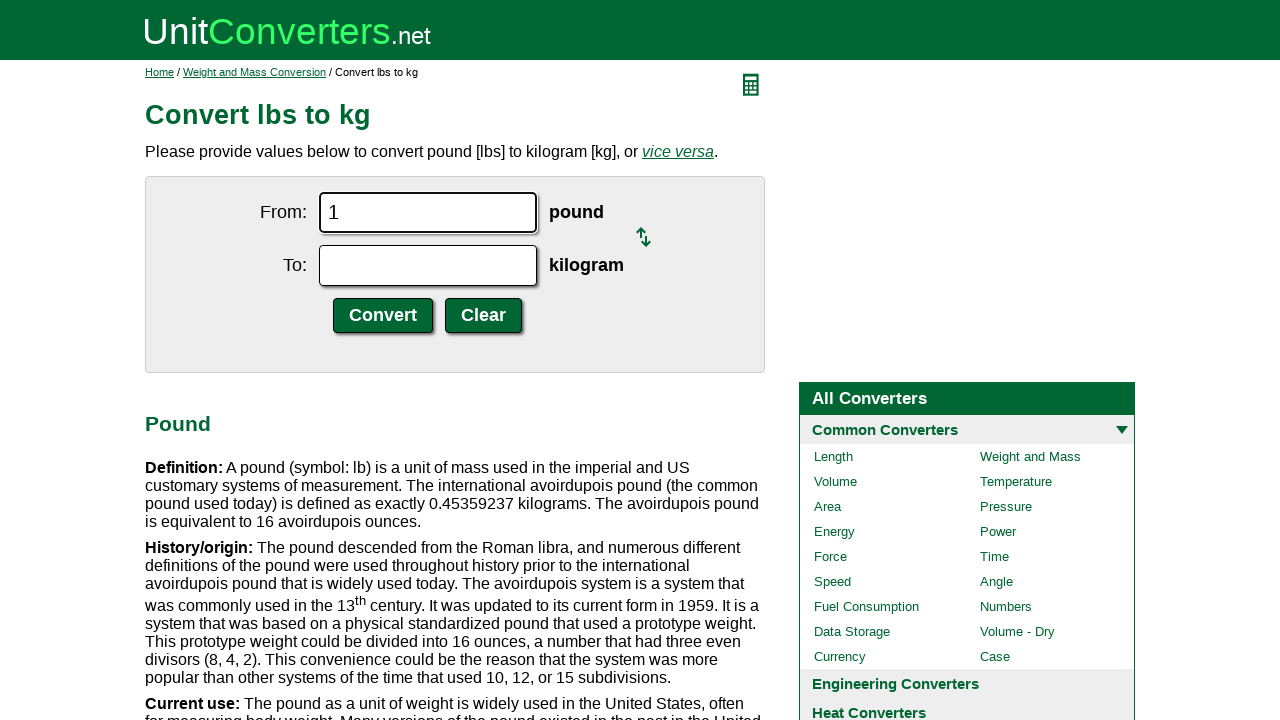

Clicked the convert button at (383, 316) on input.ucdcsubmit
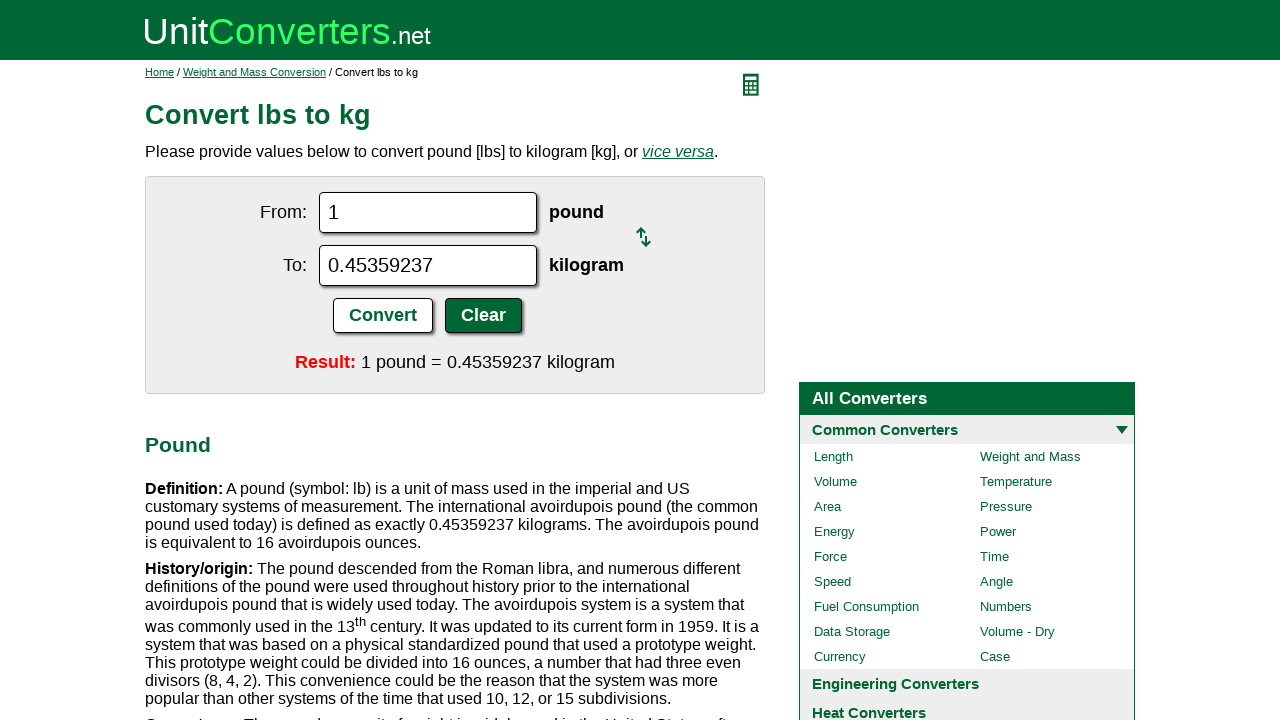

Conversion result appeared - 1 pound equals the kilogram equivalent
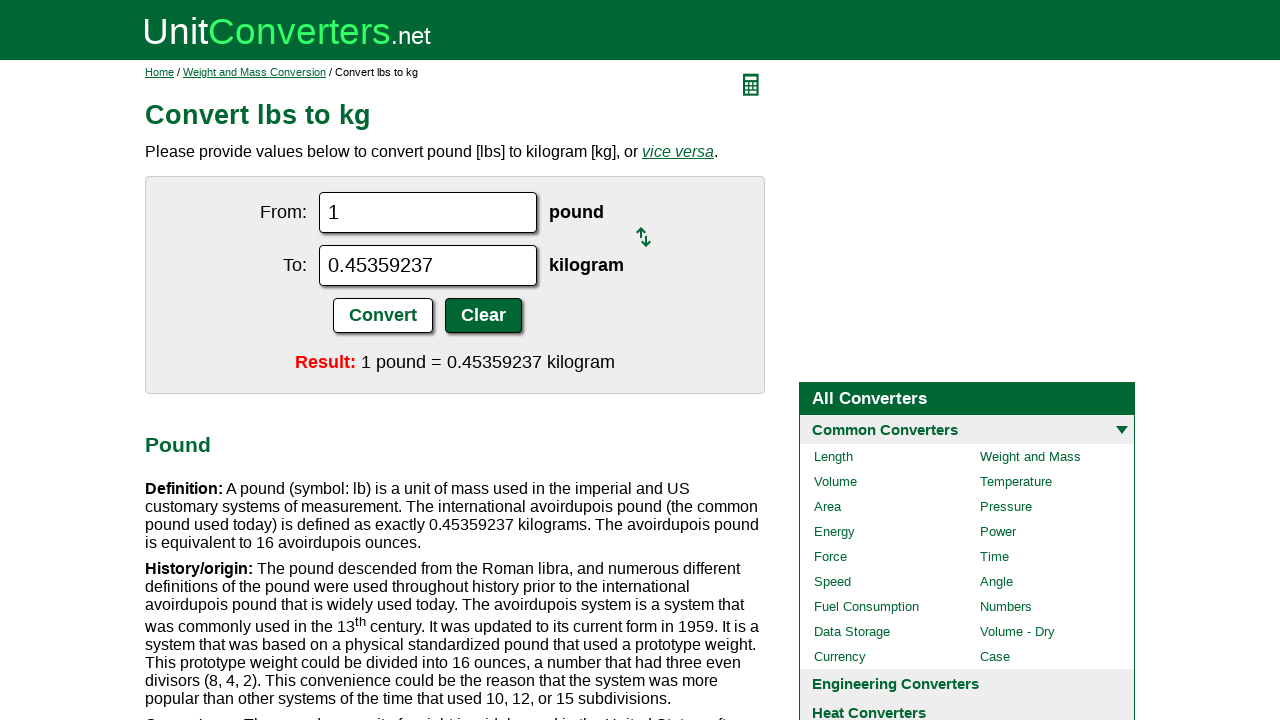

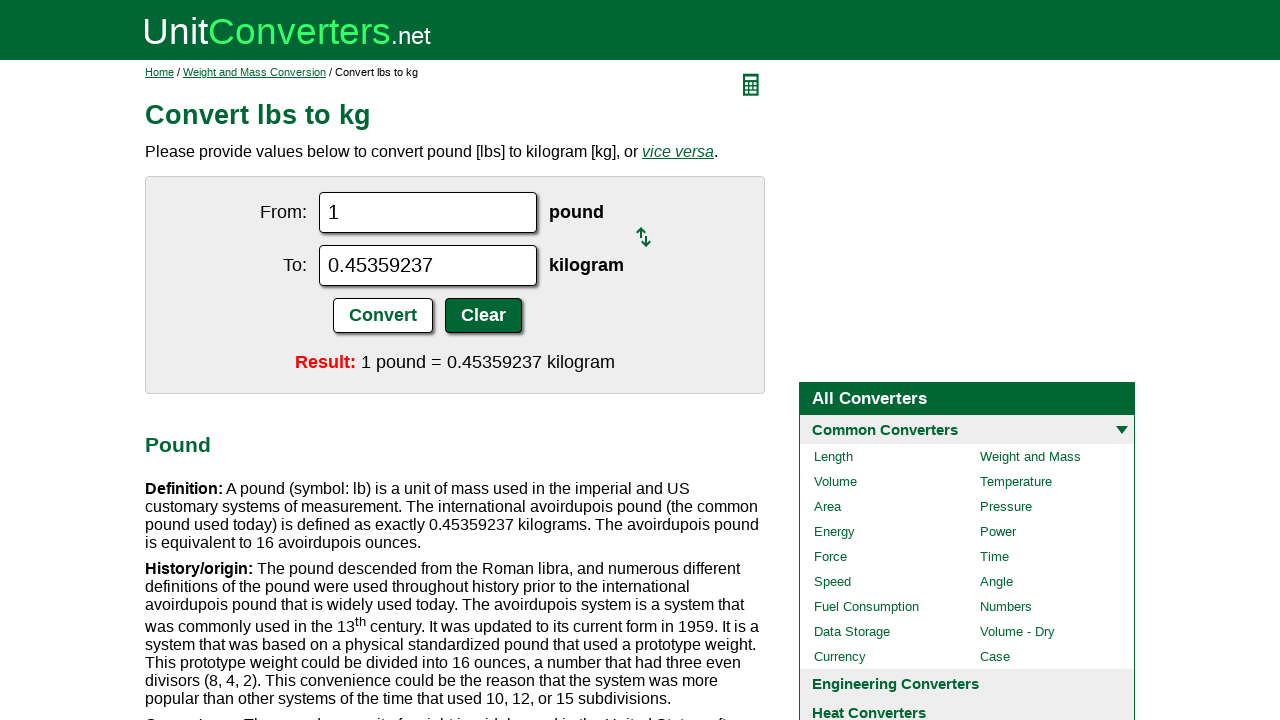